Clicks on the accordion element at index 3 to expand it

Starting URL: https://seleniumui.moderntester.pl/accordion.php

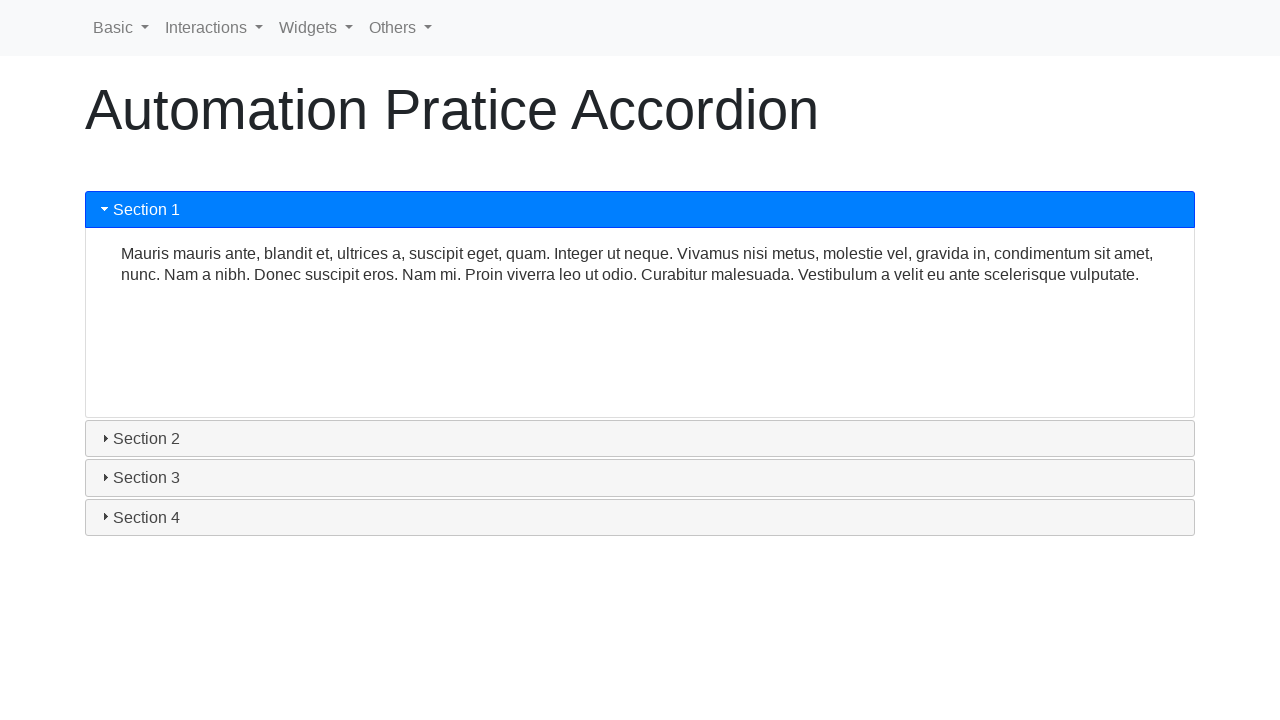

Navigated to accordion test page
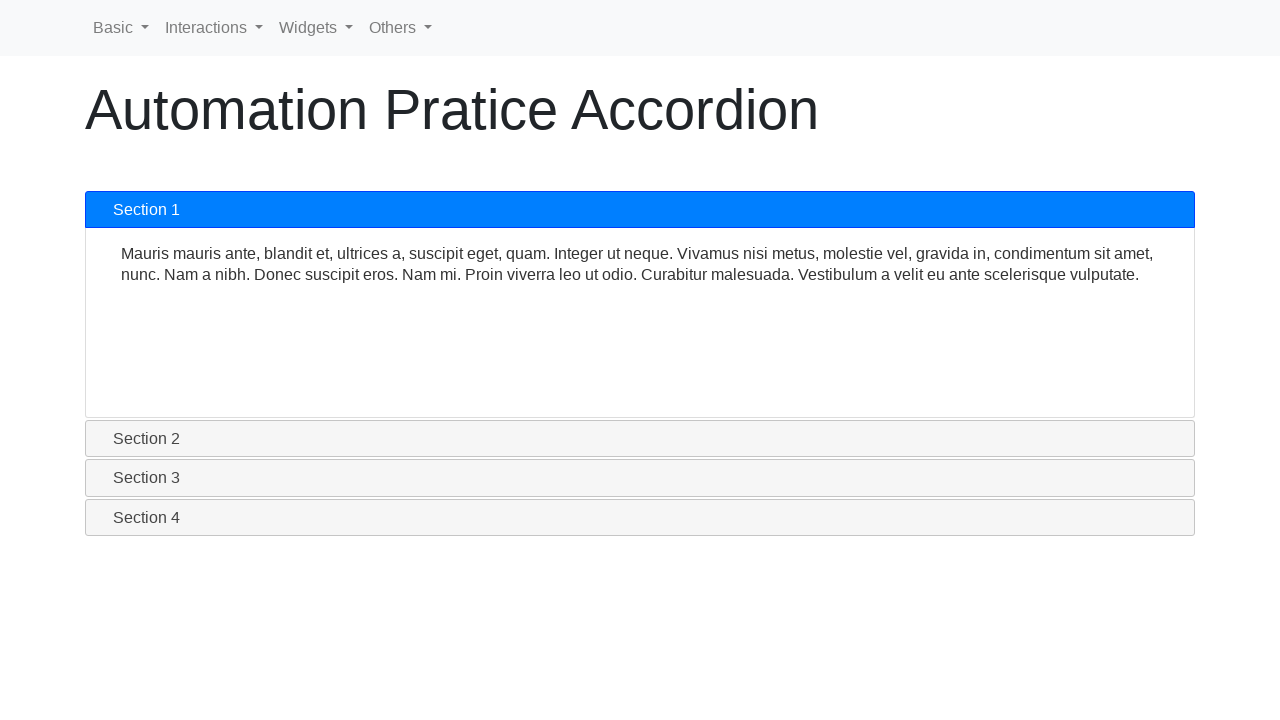

Clicked on accordion element at index 3 to expand it at (640, 517) on #ui-id-7
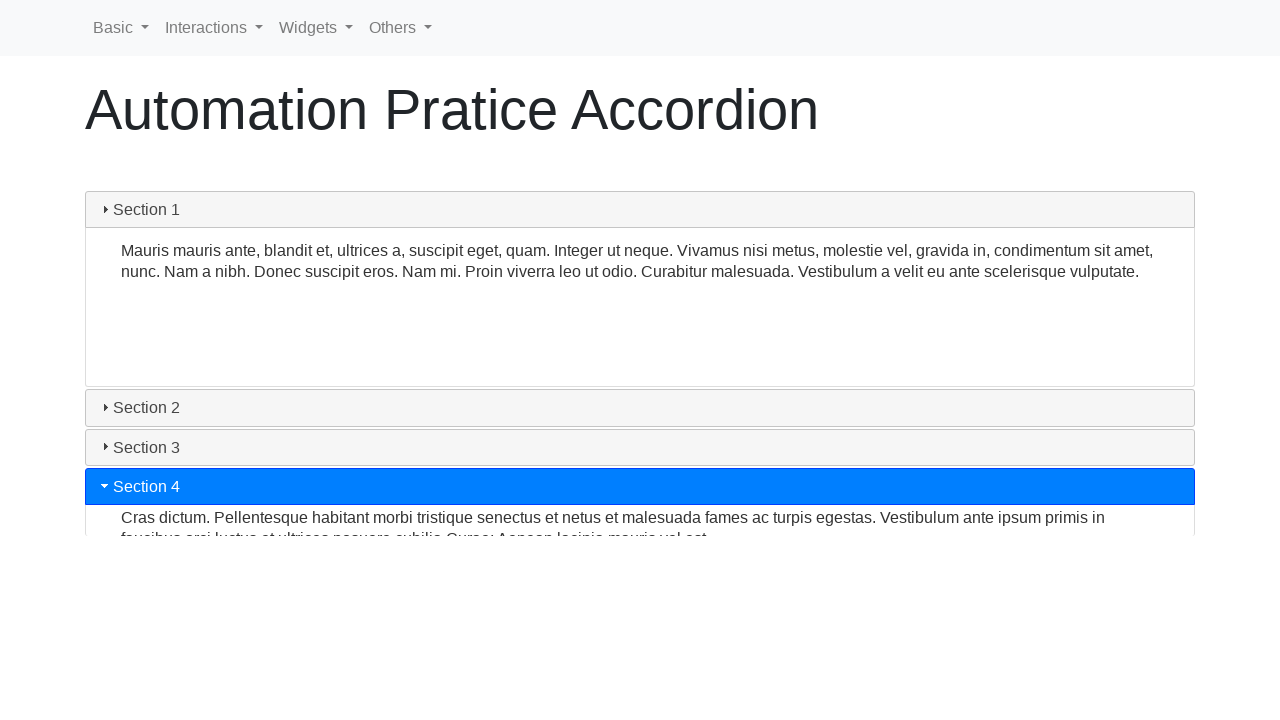

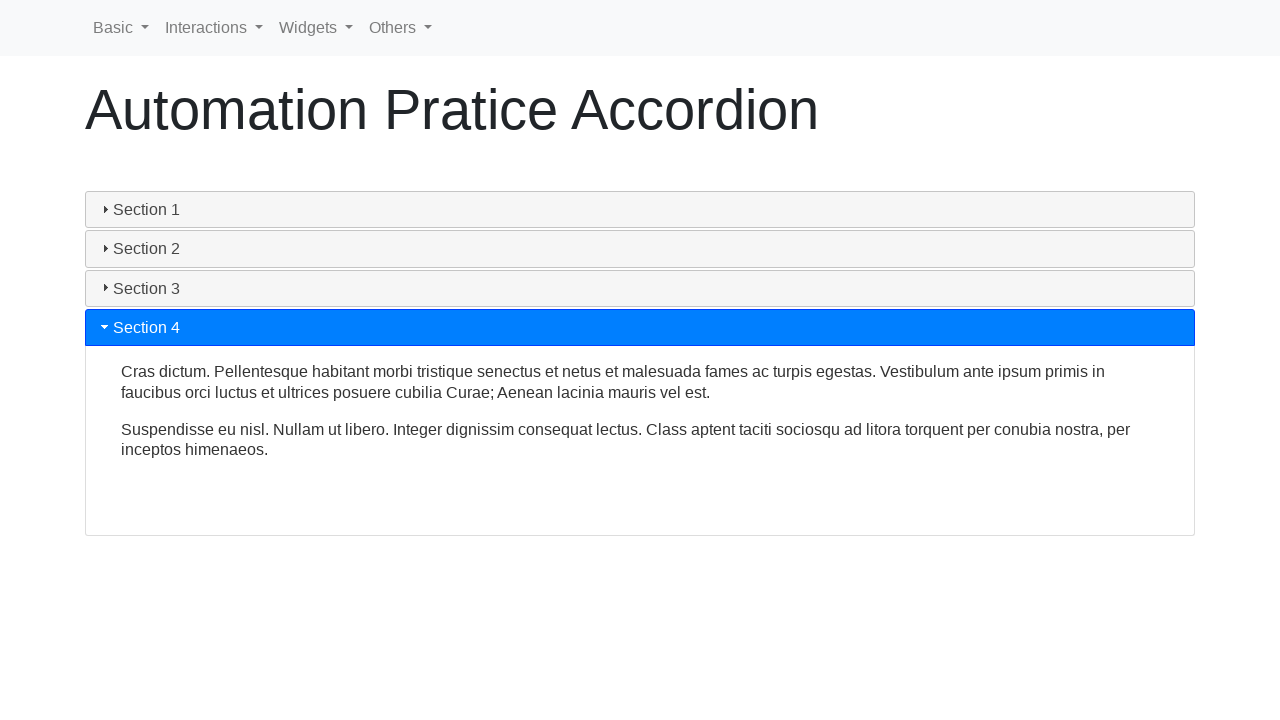